Tests movie search by entering "5" as a query, clicking search, and verifying that movie cards containing "5" are displayed in the results

Starting URL: https://movies-finder.firebaseapp.com/

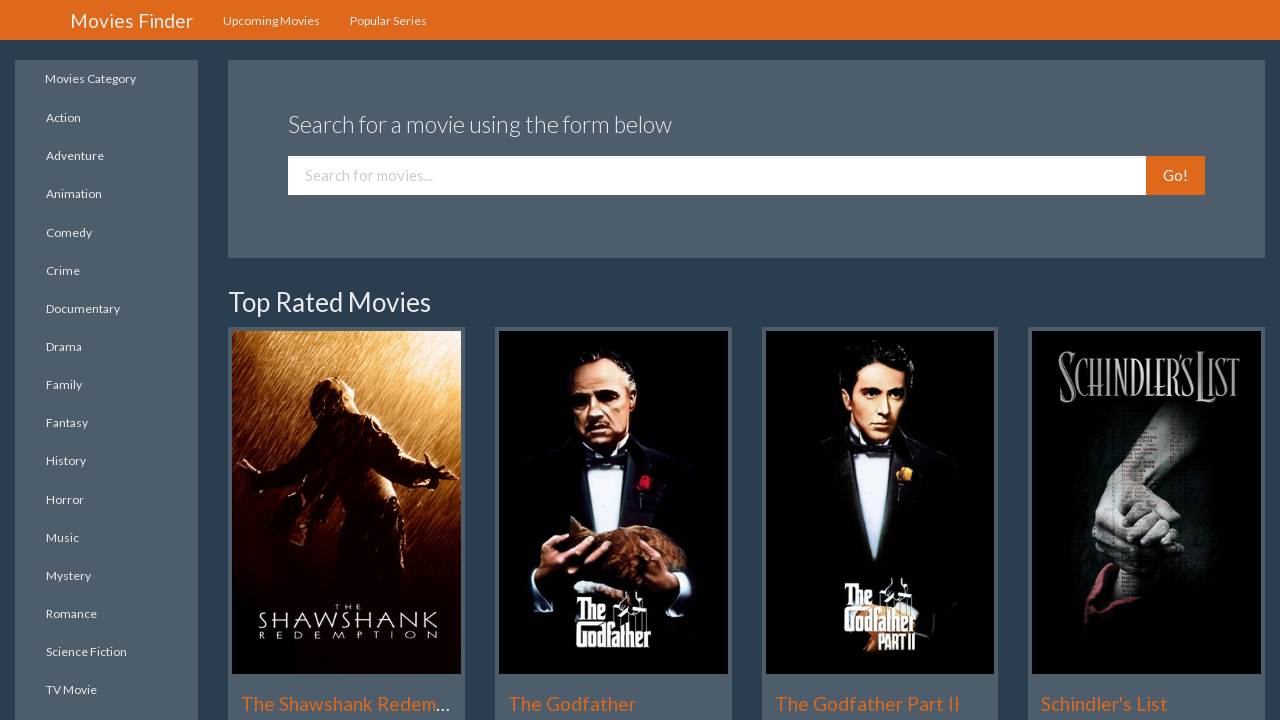

Waited for search input field to load
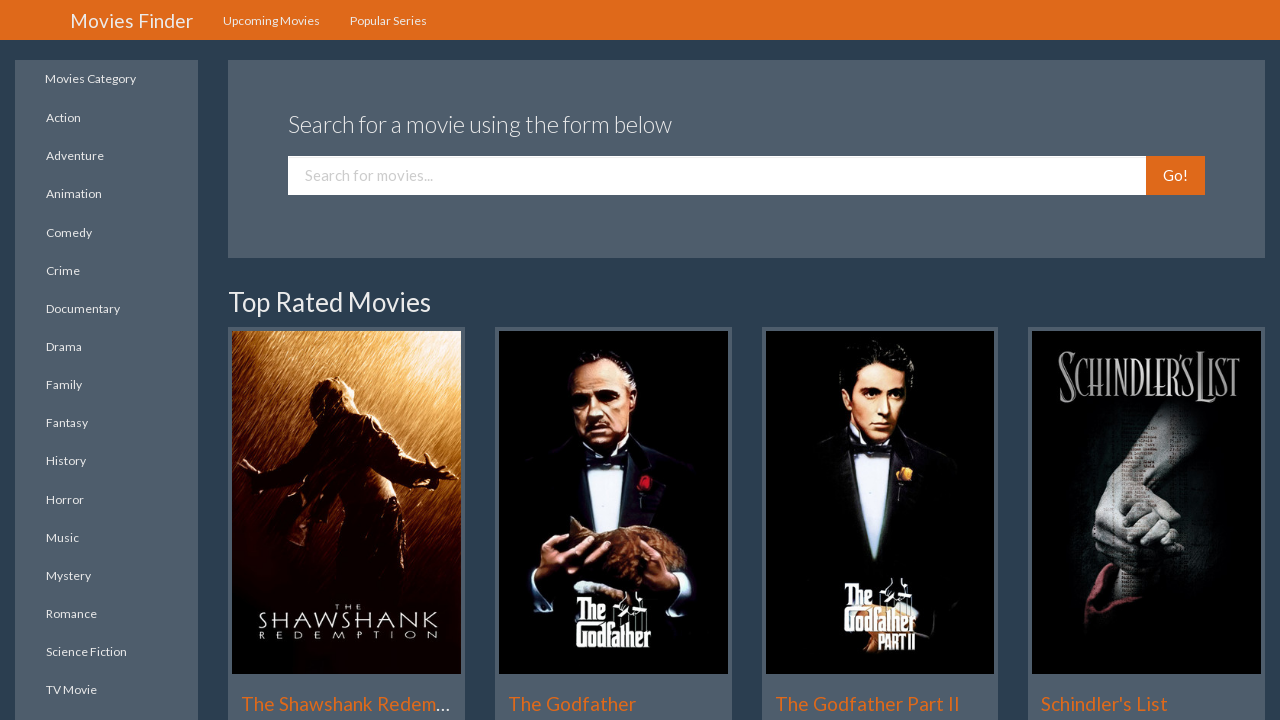

Entered '5' as search query on input.form-control
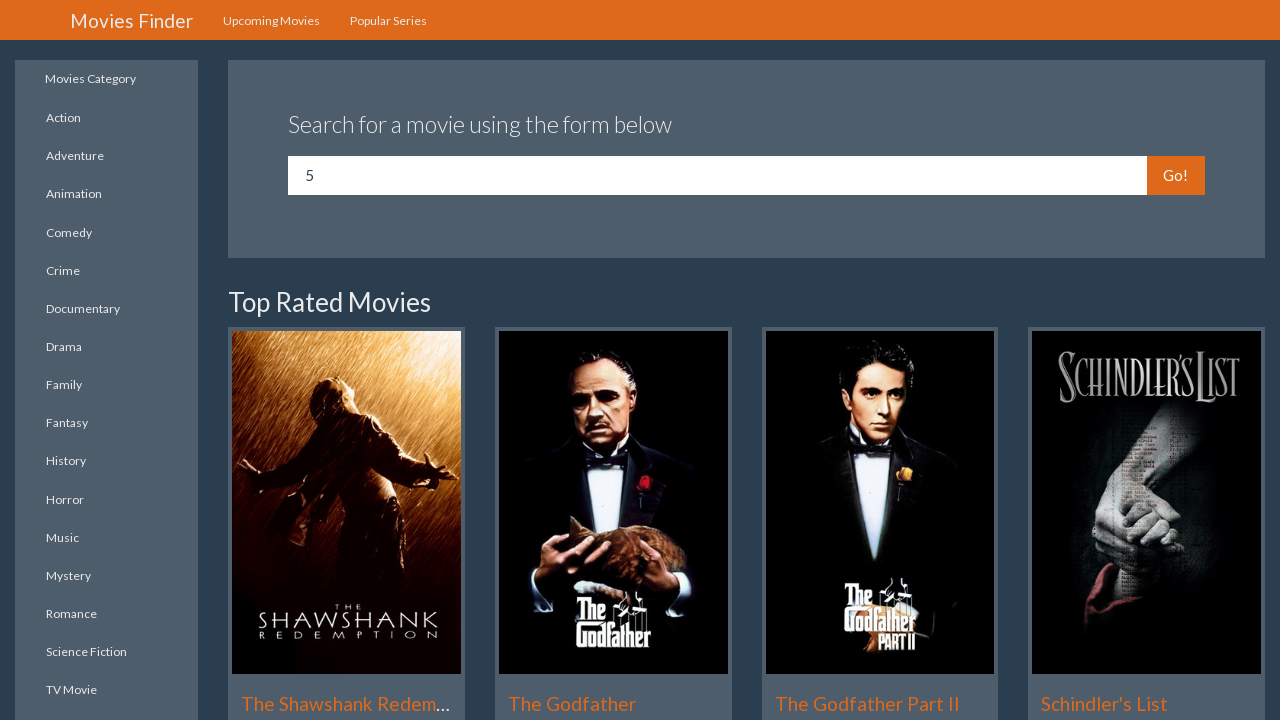

Clicked search button to execute query at (1175, 176) on span.input-group-btn button.btn.btn-primary
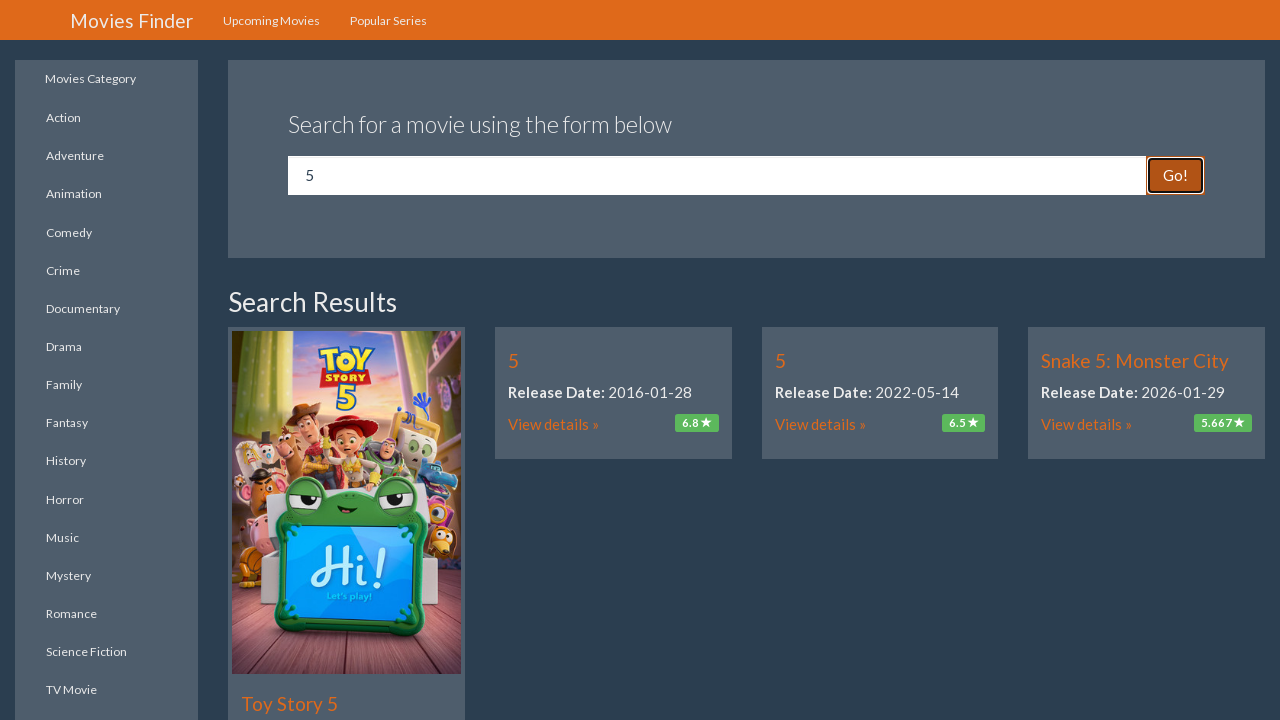

Search results with movie cards containing '5' have loaded
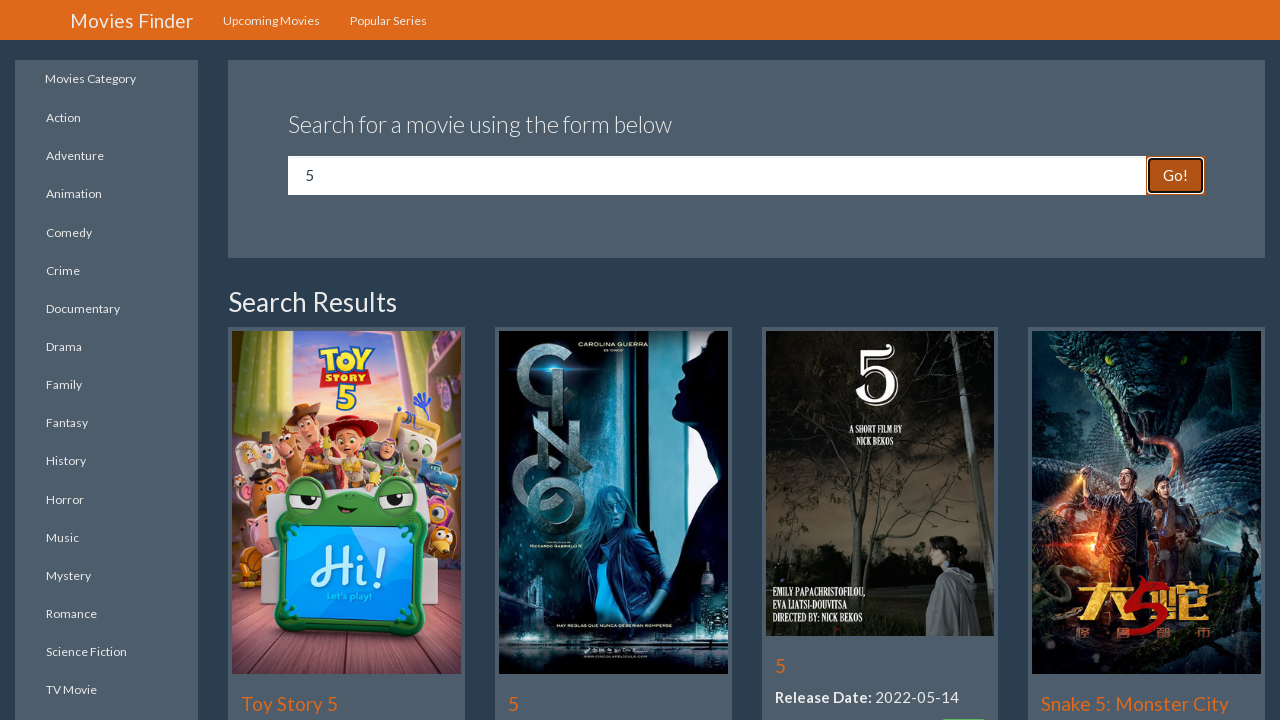

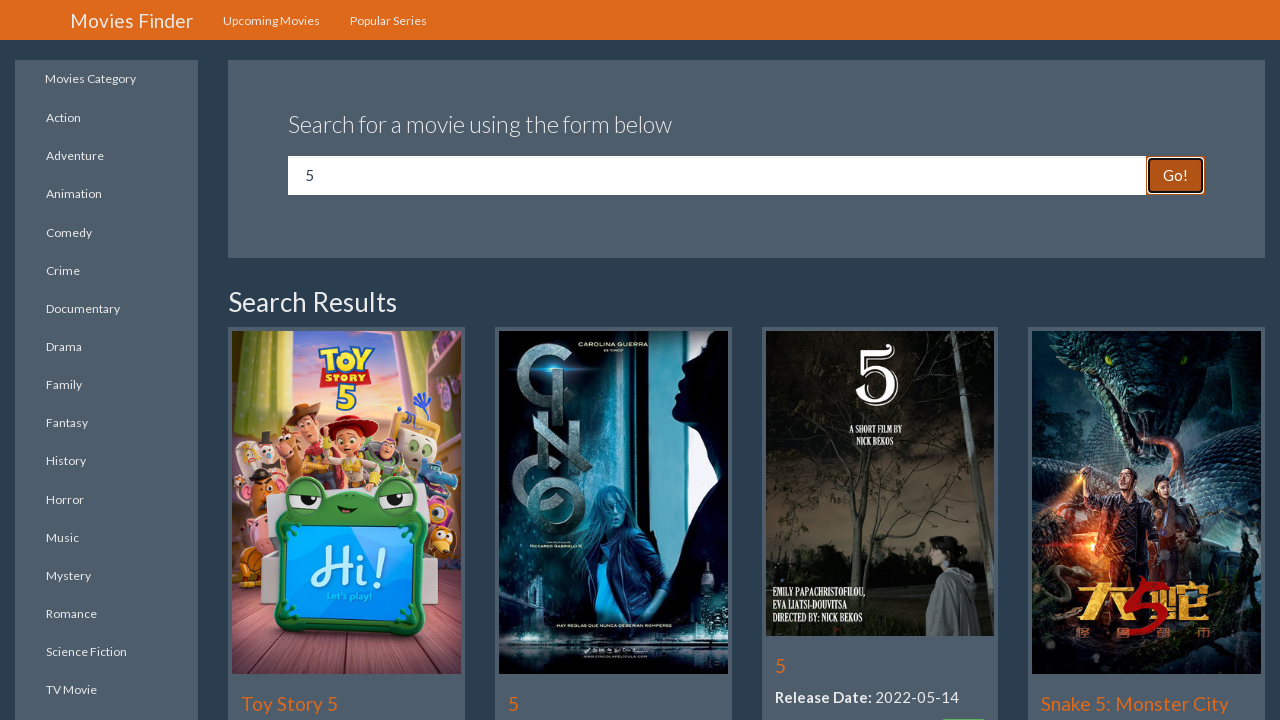